Tests modal/popup window handling by switching between the main window and a popup window, verifying titles of both windows

Starting URL: http://the-internet.herokuapp.com/entry_ad

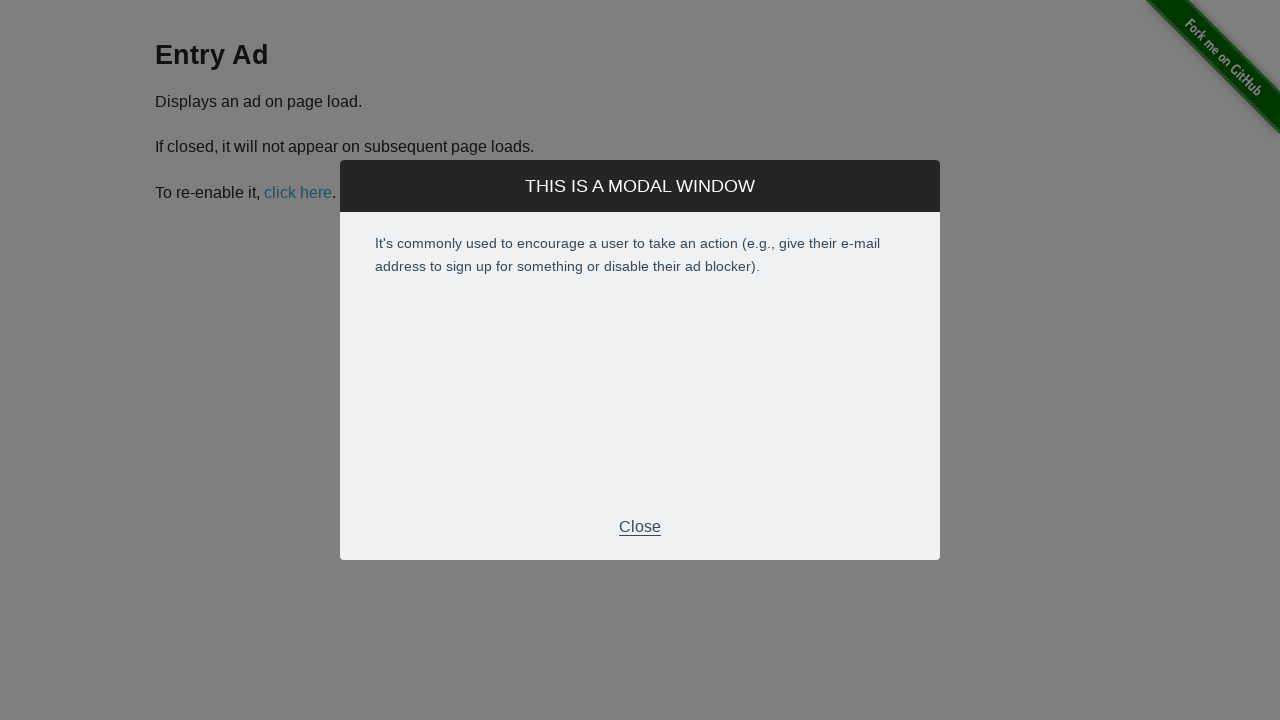

Waited 3 seconds for modal/popup to appear
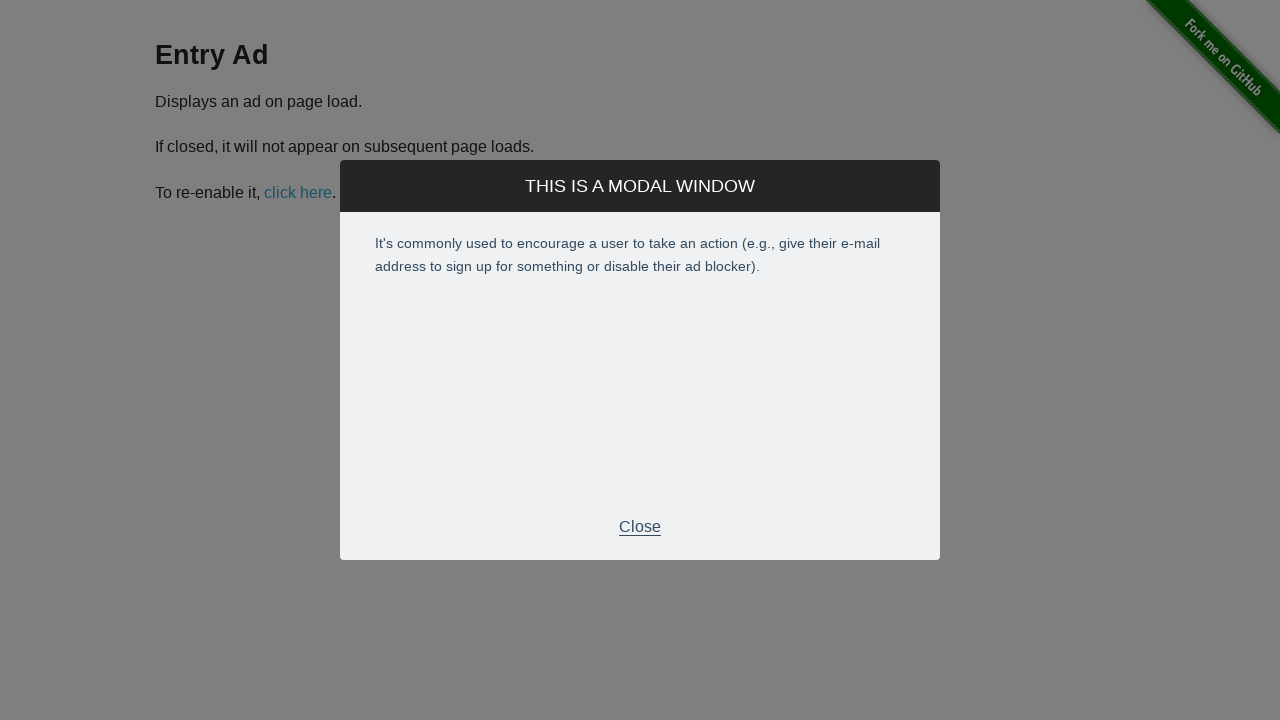

Retrieved all open pages/windows from context
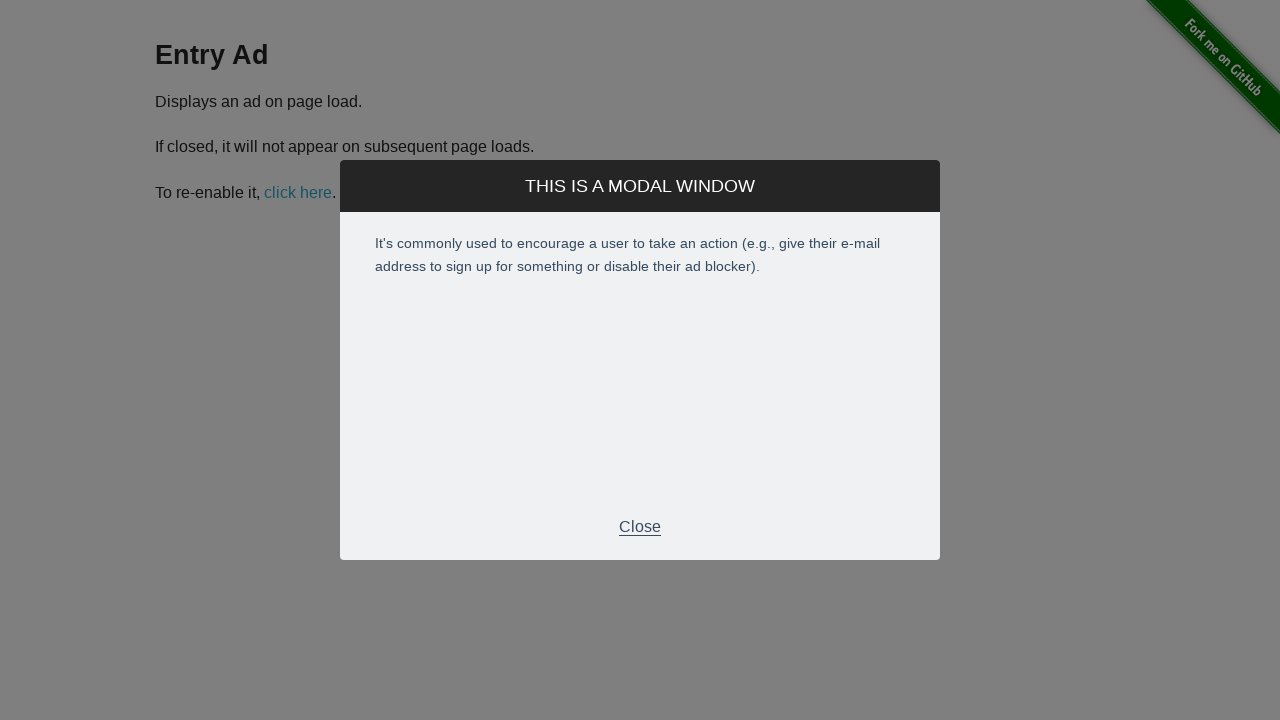

Located modal close button in main window
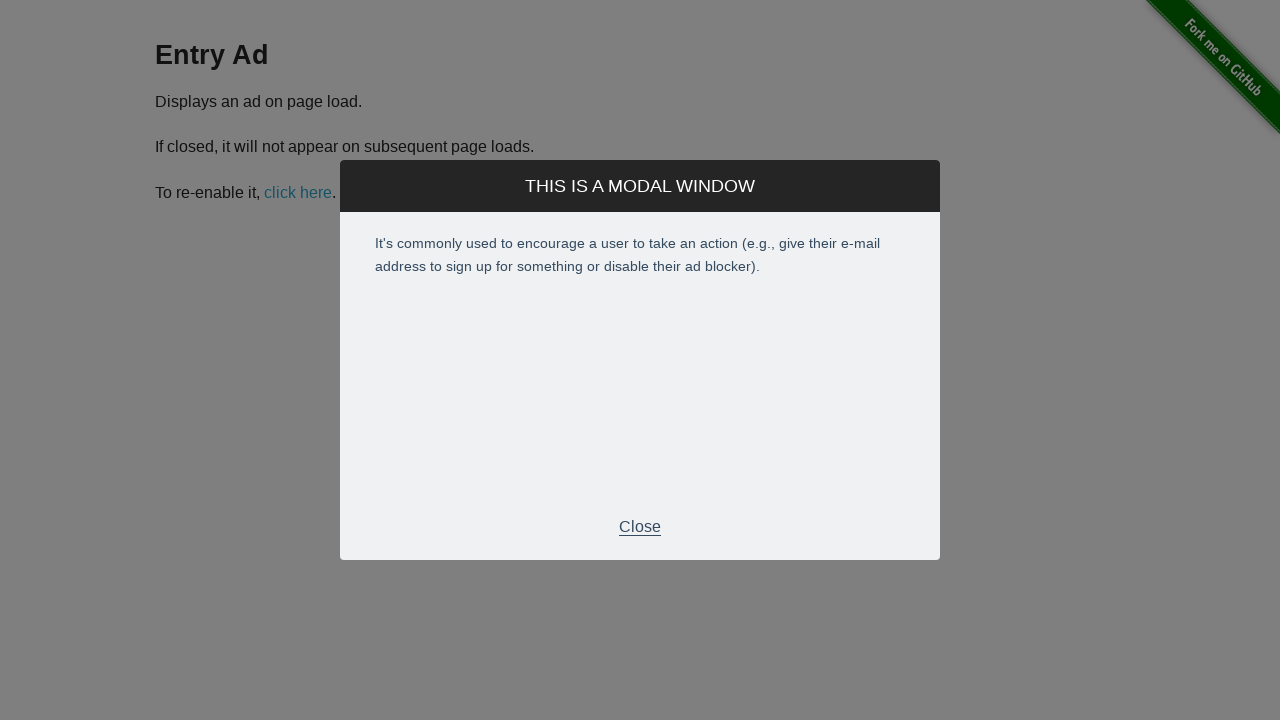

Modal close button was visible and clicked at (640, 527) on .modal-footer p >> nth=0
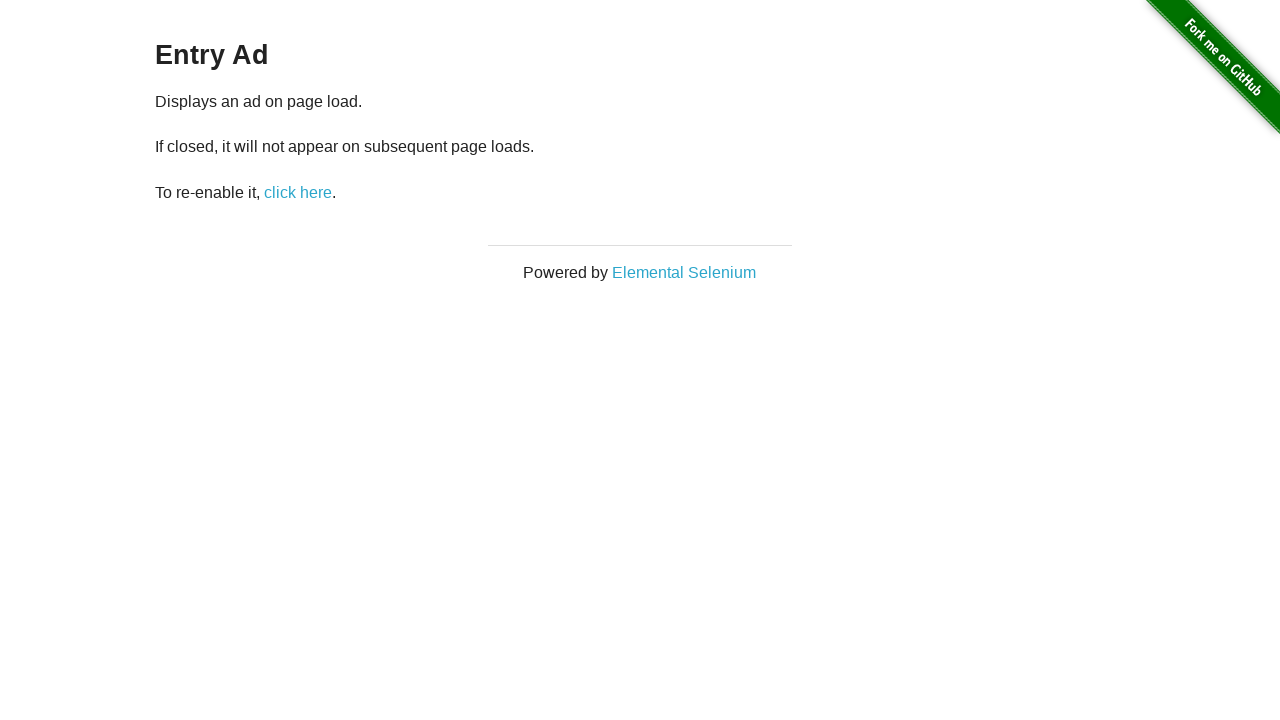

Main window title: The Internet
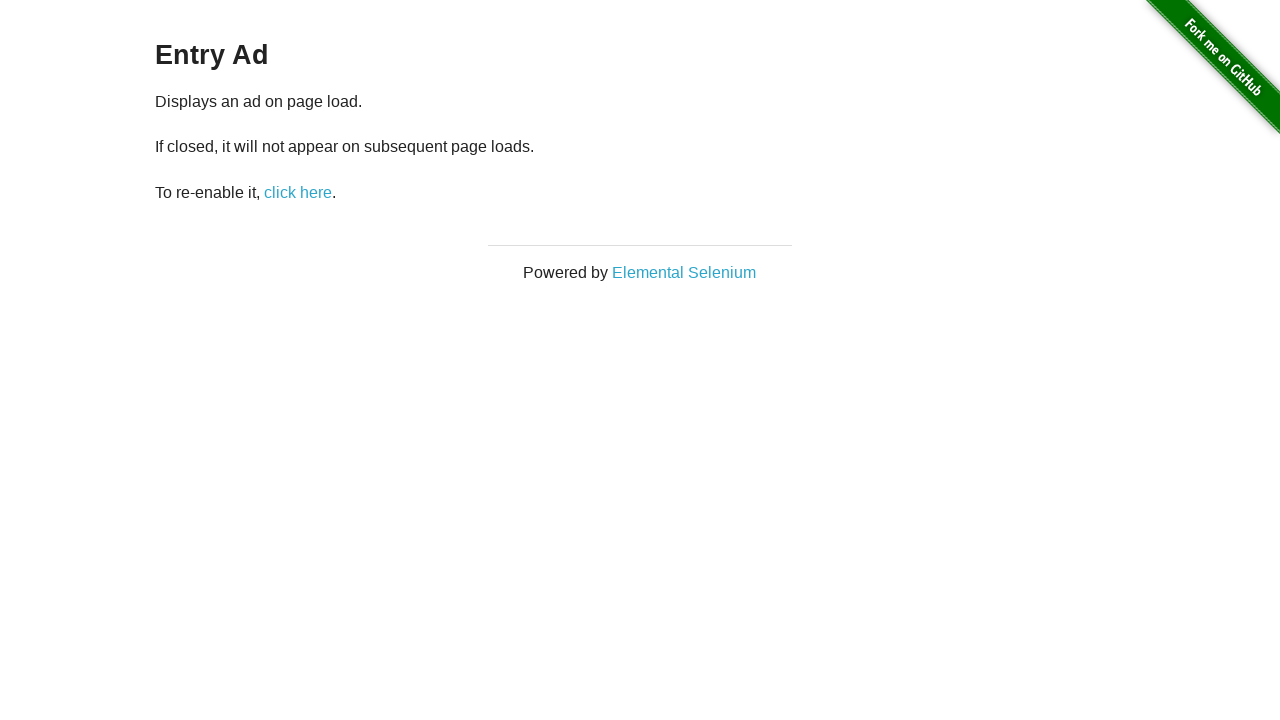

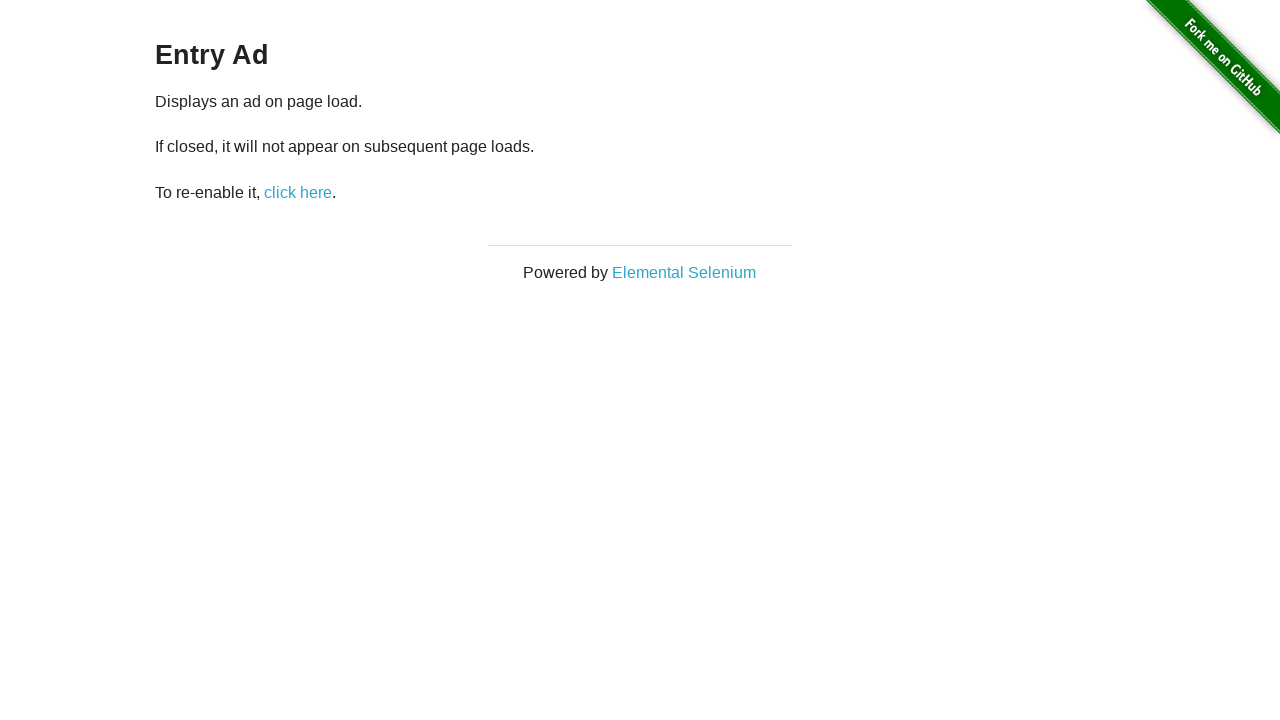